Tests multi-select listbox functionality by selecting multiple options and verifying selections in a W3Schools demo page

Starting URL: https://www.w3schools.com/tags/tryit.asp?filename=tryhtml_select_multiple

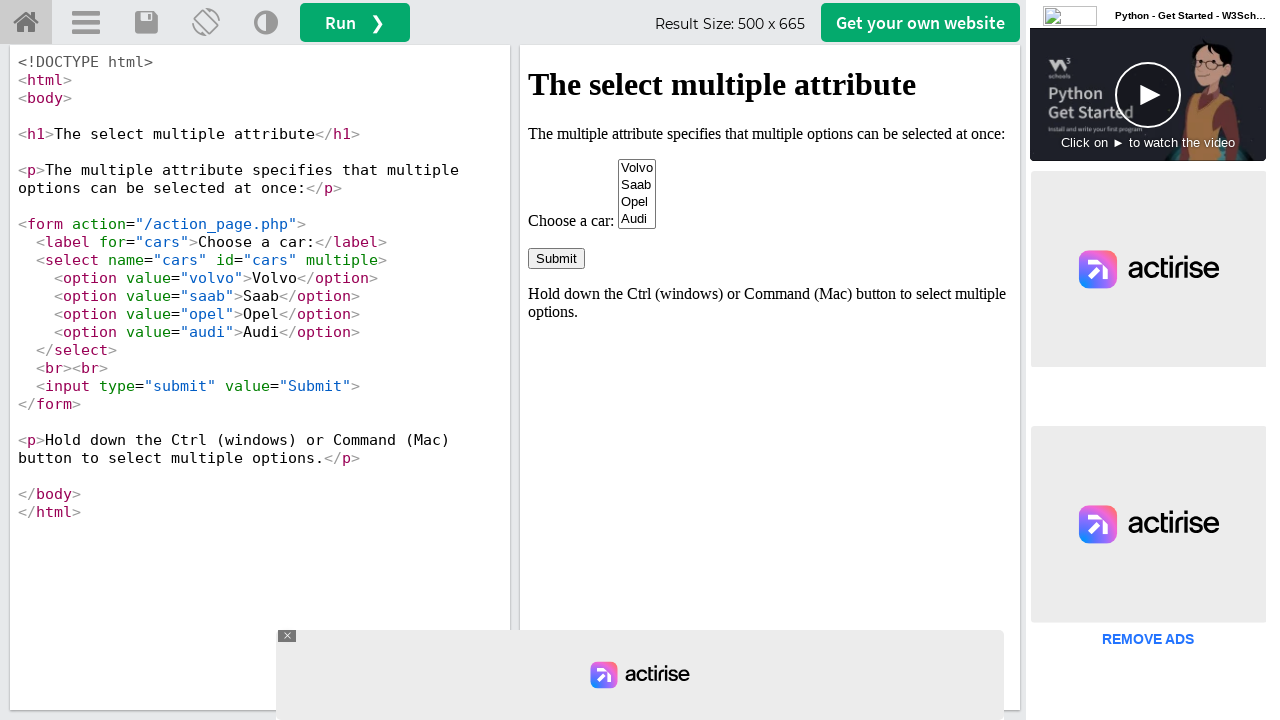

Located iframe containing the select element
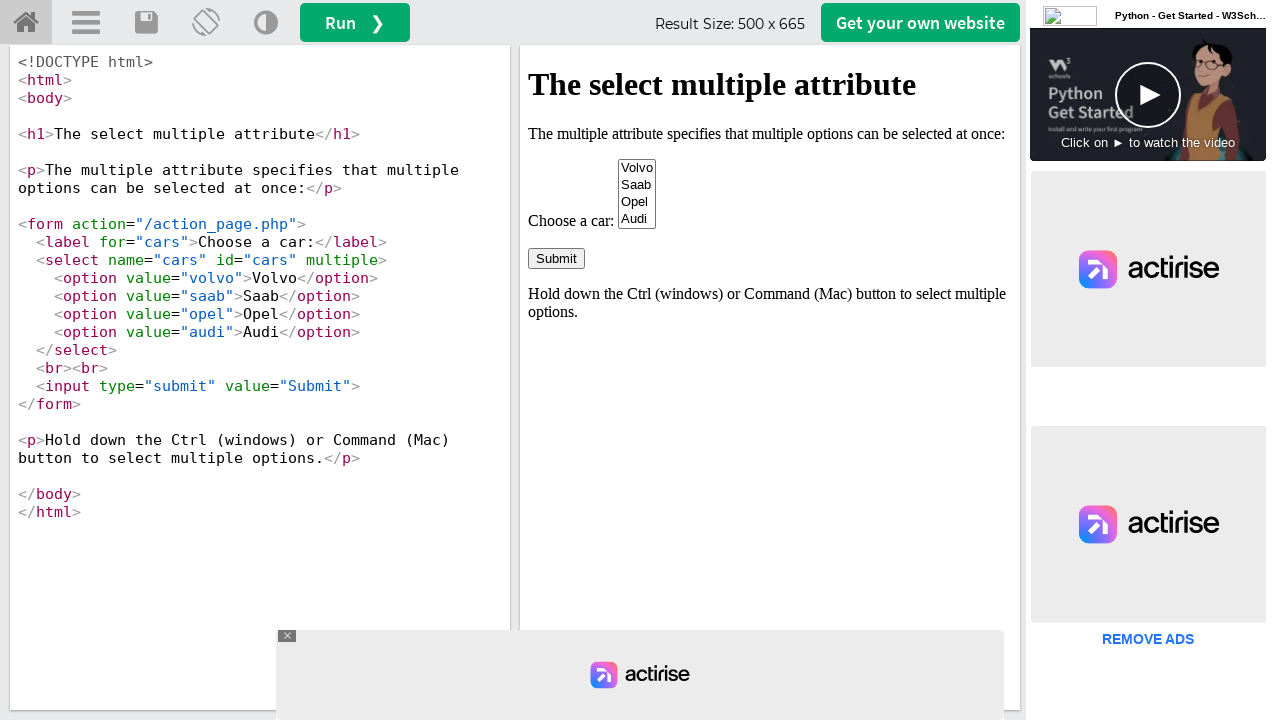

Located the cars multi-select dropdown
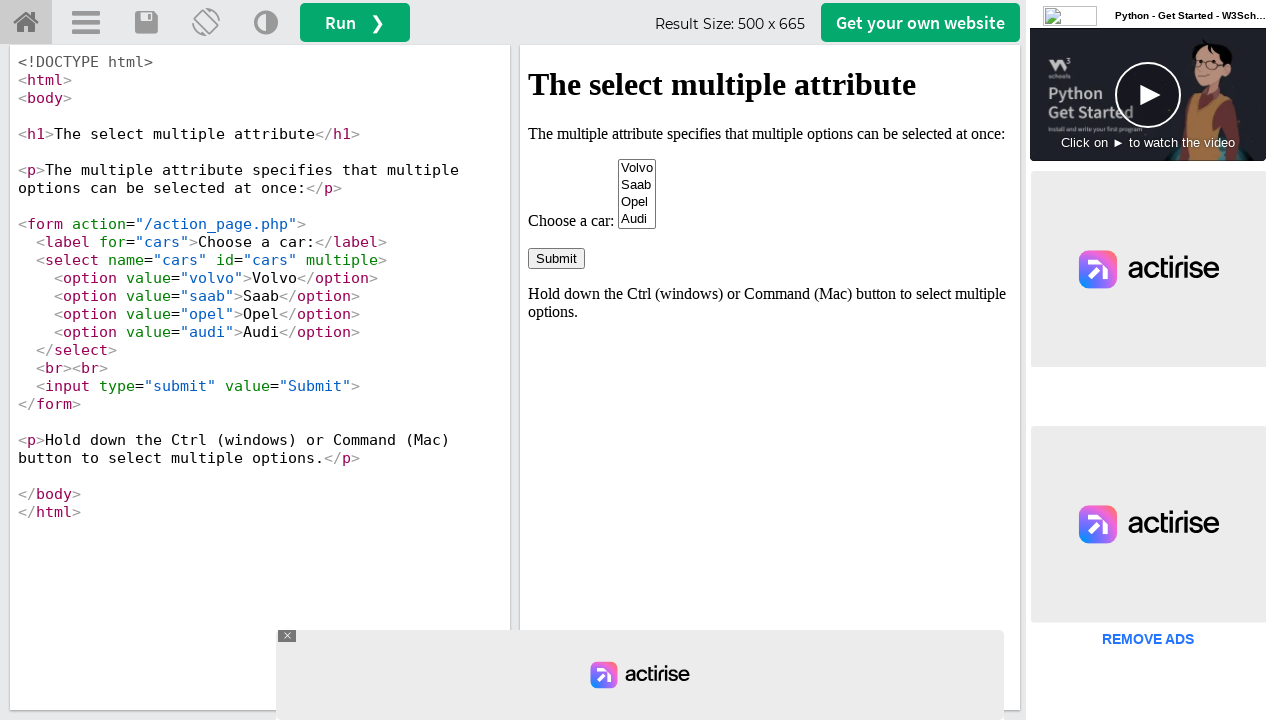

Selected 'Saab' option from the dropdown on iframe[id='iframeResult'] >> internal:control=enter-frame >> select[name='cars']
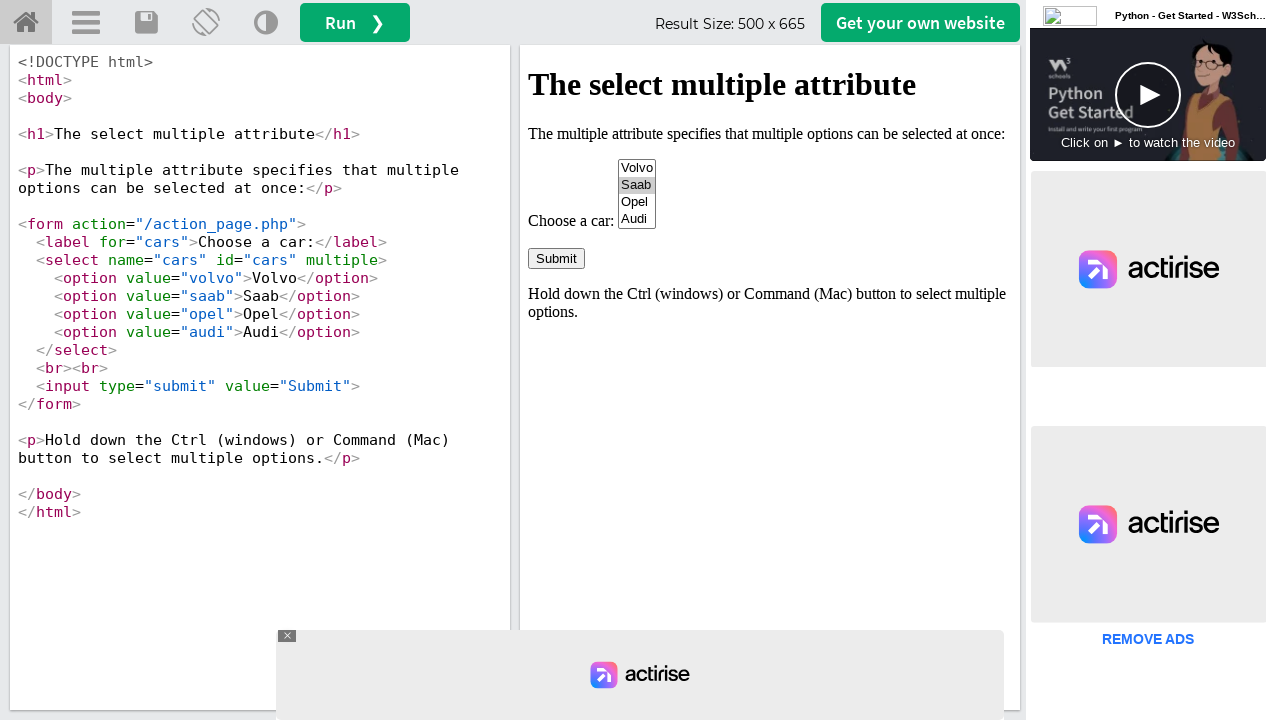

Selected both 'Saab' and 'Opel' options in multi-select mode on iframe[id='iframeResult'] >> internal:control=enter-frame >> select[name='cars']
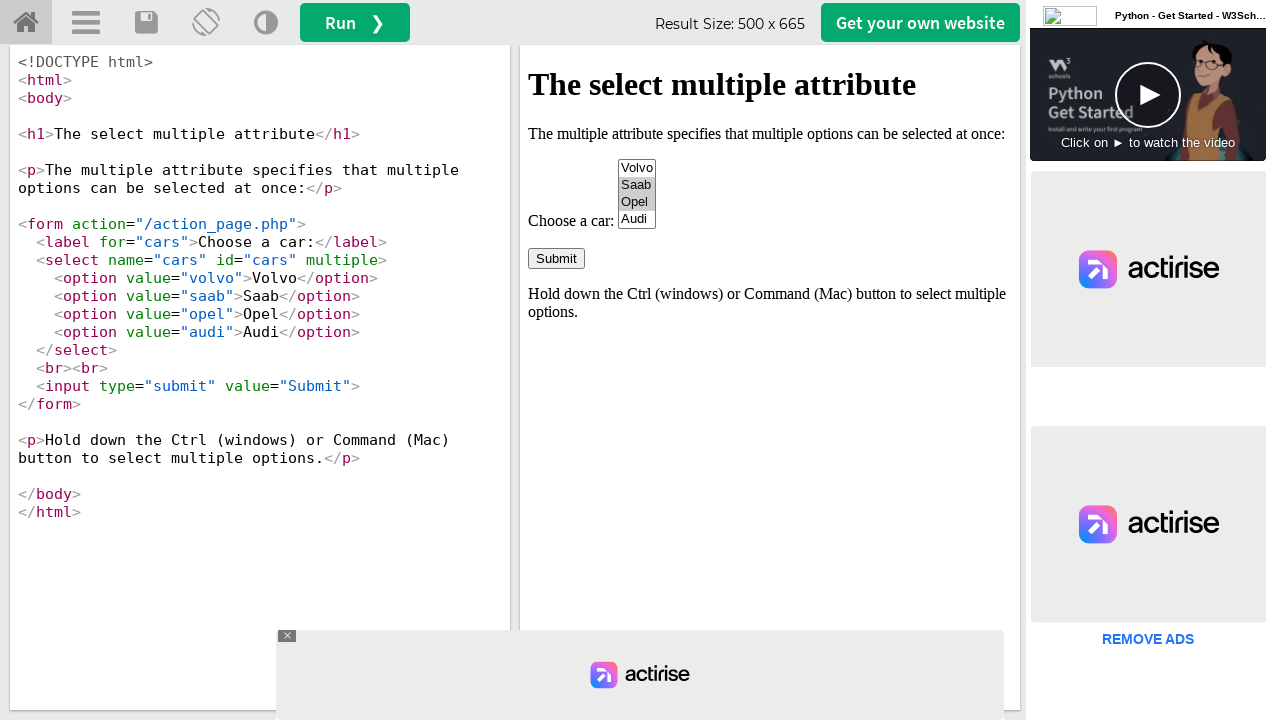

Verified that the cars select element is still present after selections
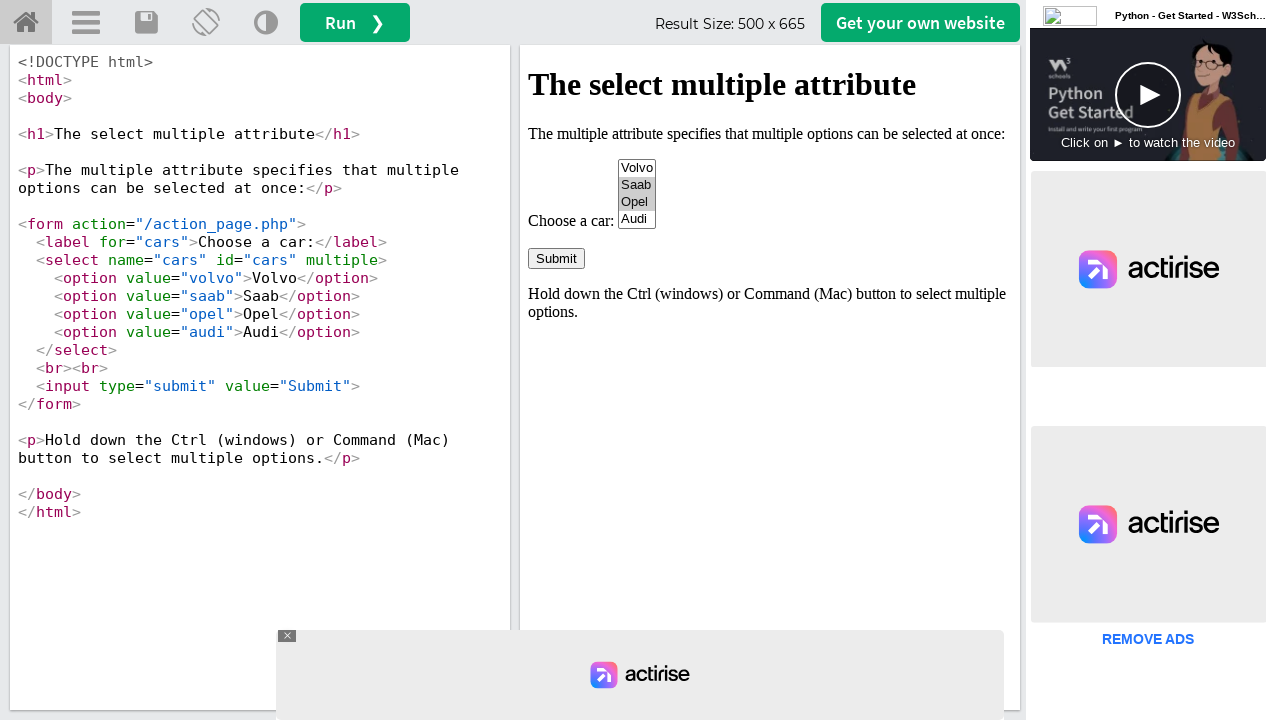

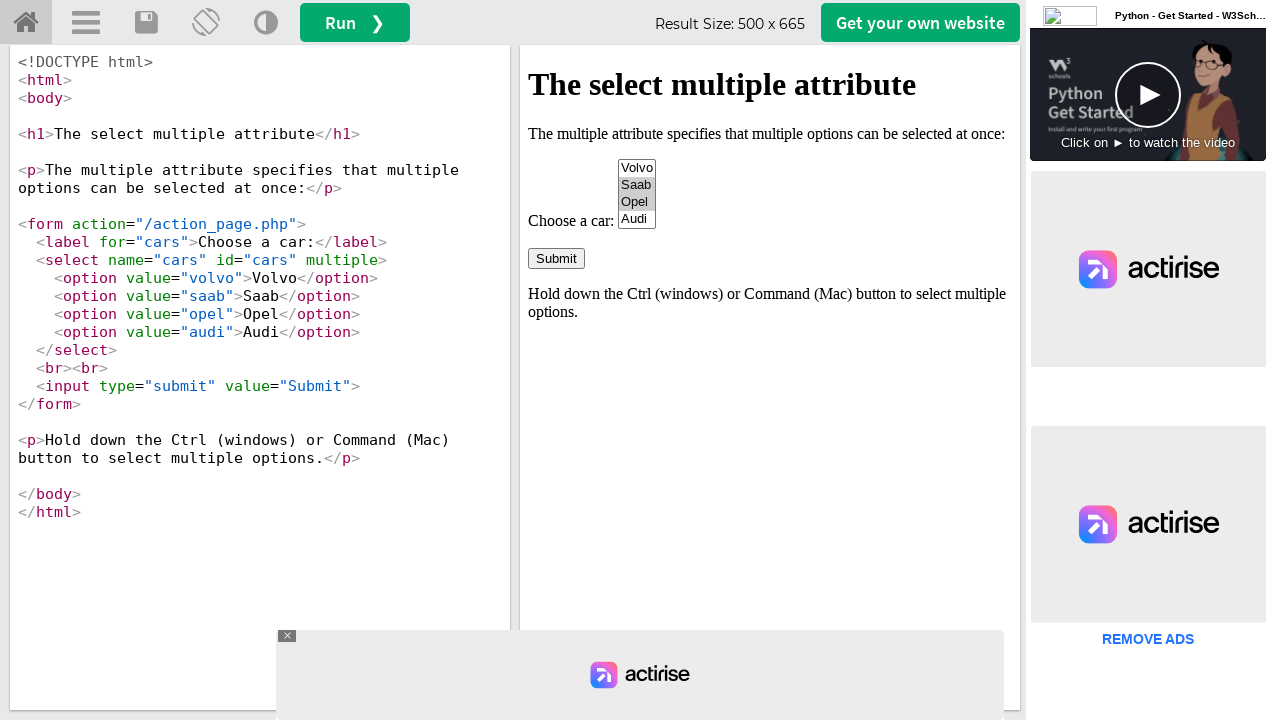